Tests anchor link navigation by clicking a link and verifying the browser navigates to the expected URL

Starting URL: https://ultimateqa.com/simple-html-elements-for-automation/

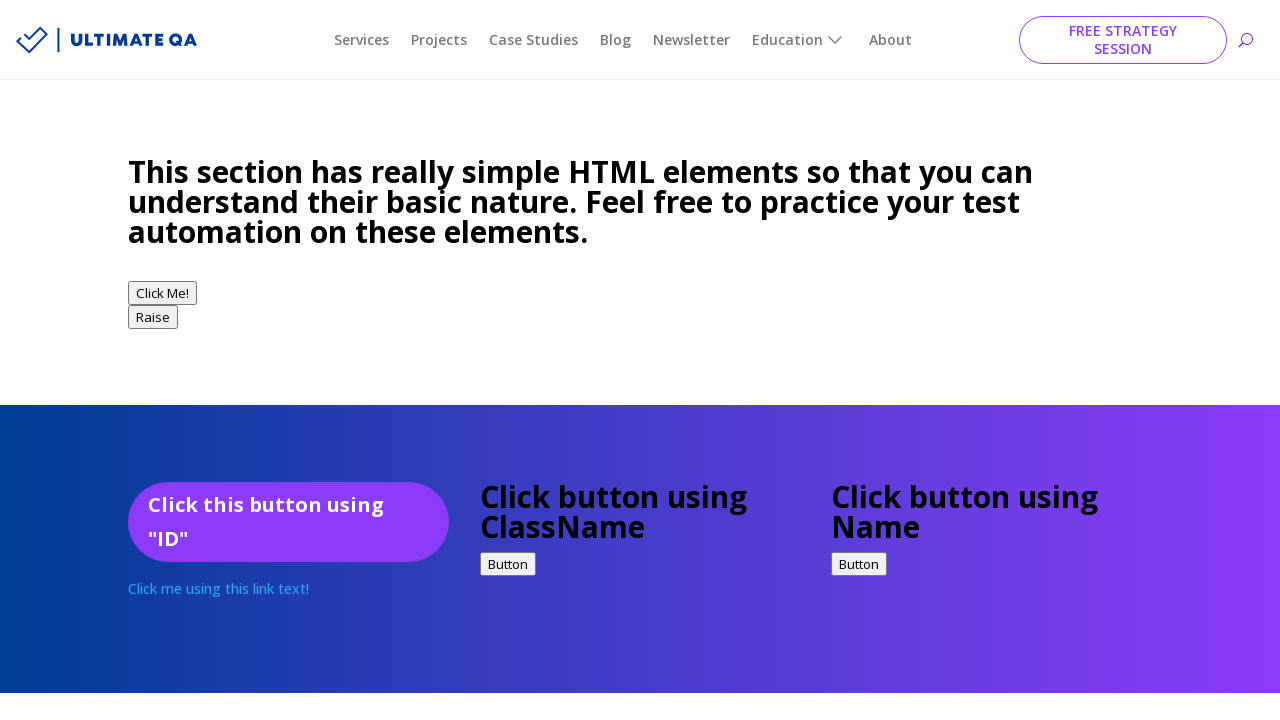

Clicked anchor link to navigate to link-success page at (218, 589) on a[href='../link-success/']
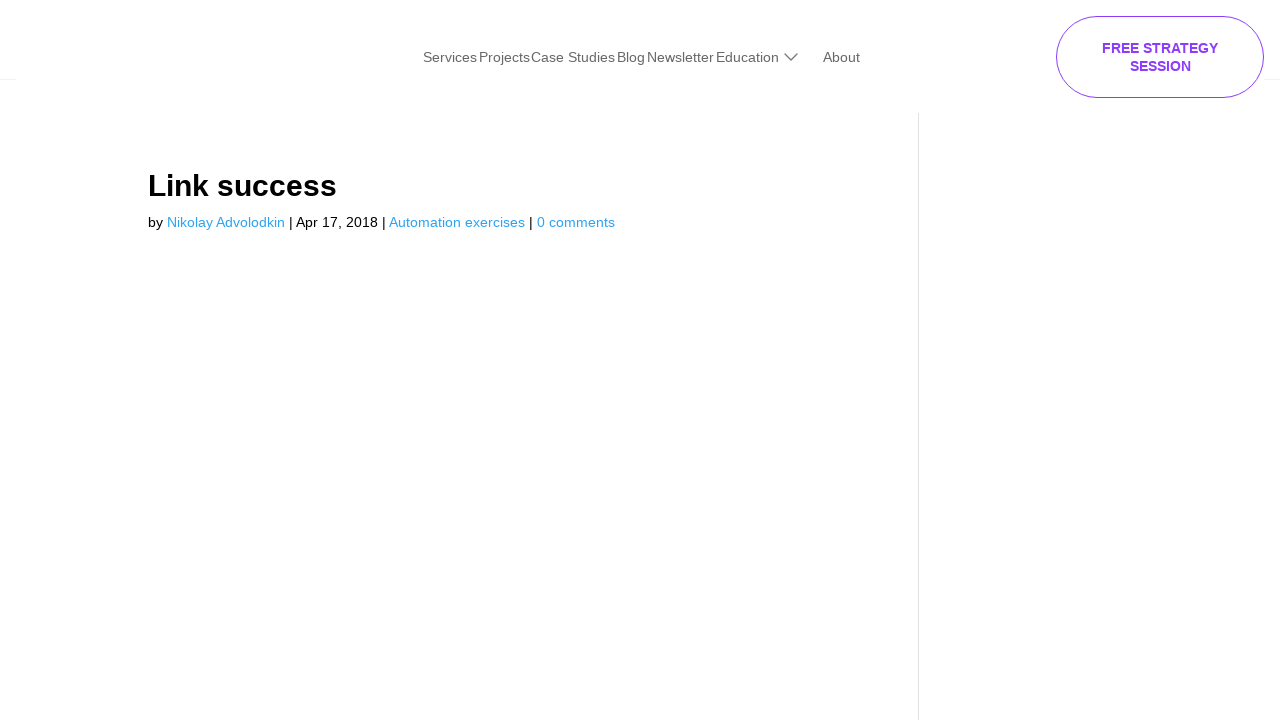

Browser navigated to https://ultimateqa.com/link-success/
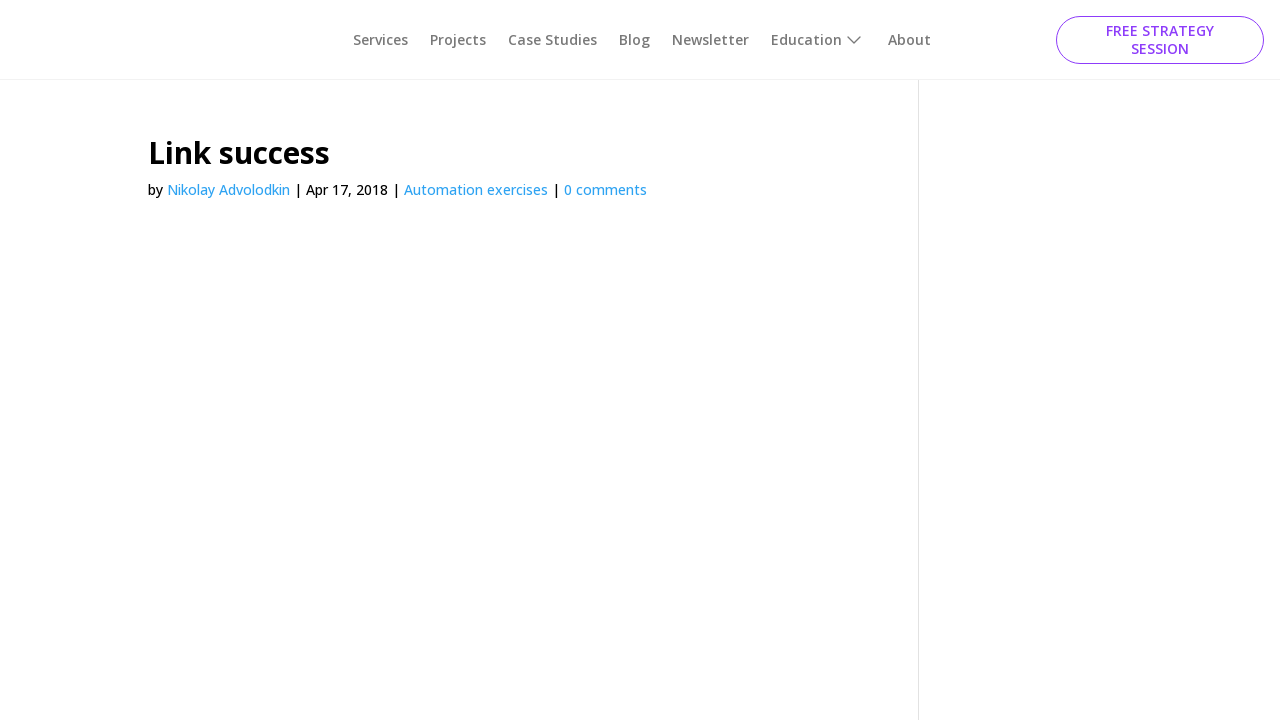

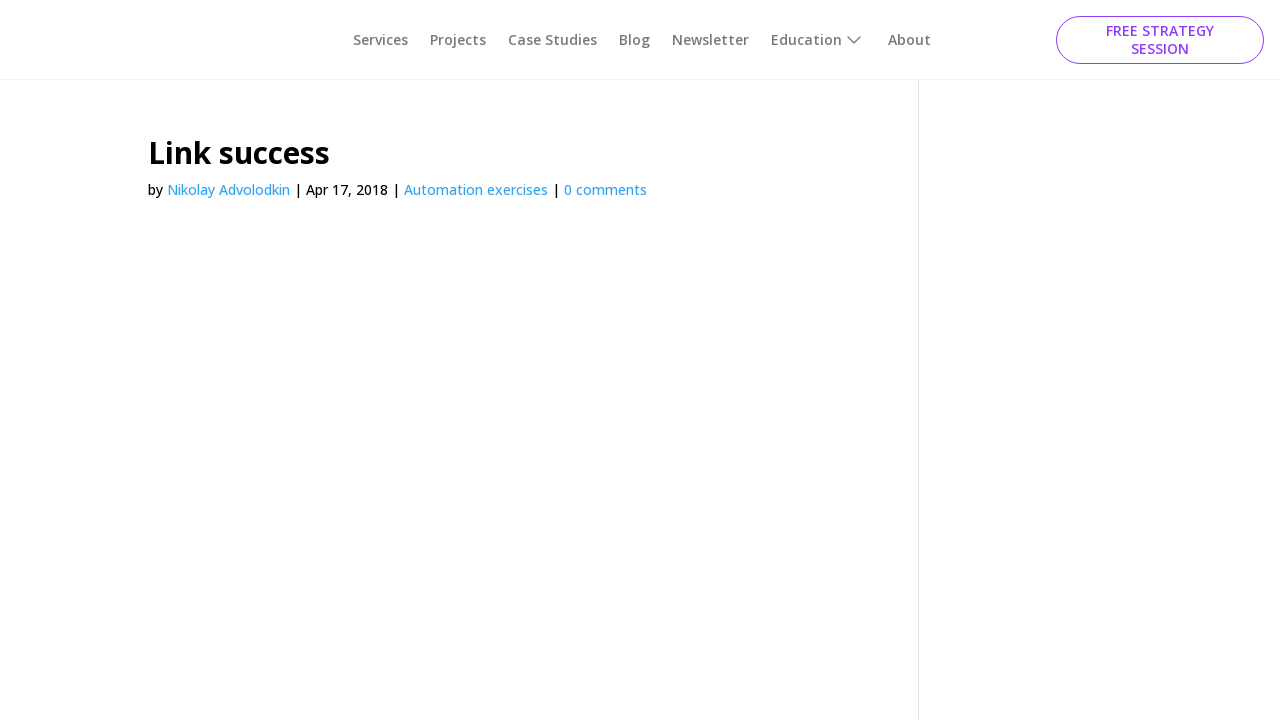